Tests page load delay functionality by navigating to the UI Testing Playground, clicking on the "Load Delay" link, and then clicking the primary button on the loaded page.

Starting URL: http://uitestingplayground.com/

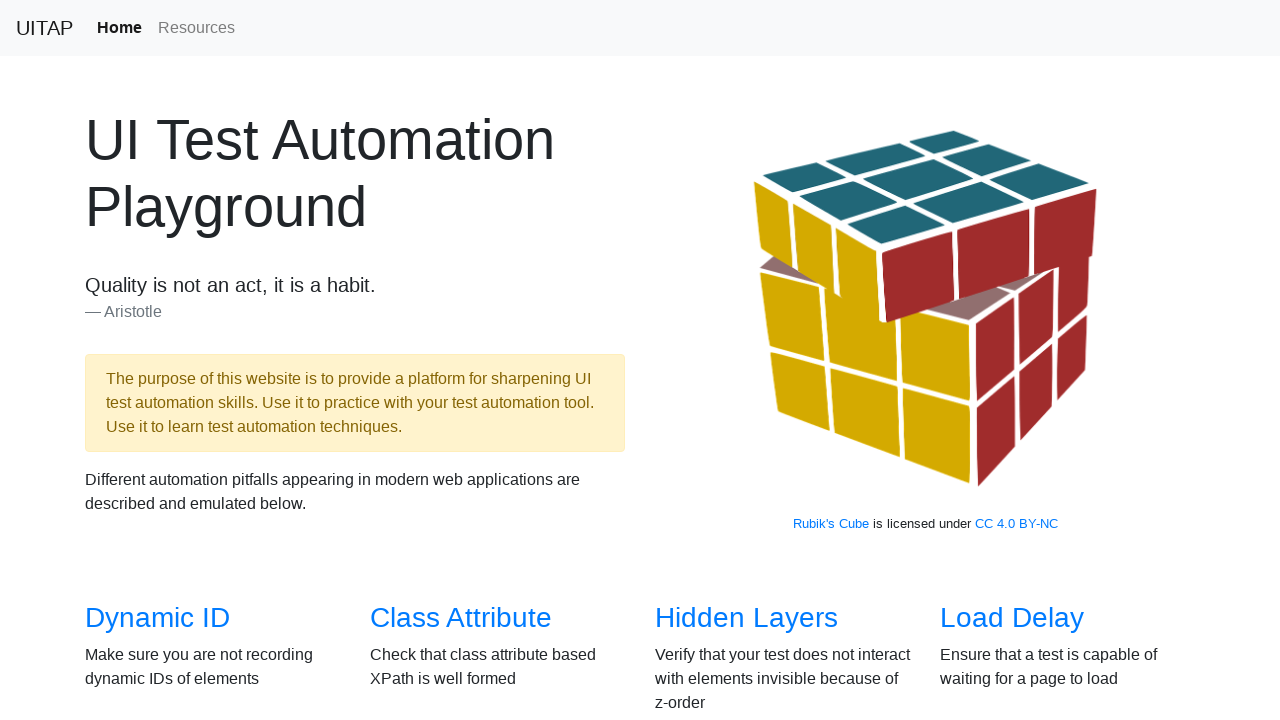

Clicked on 'Load Delay' link at (1012, 618) on text=Load Delay
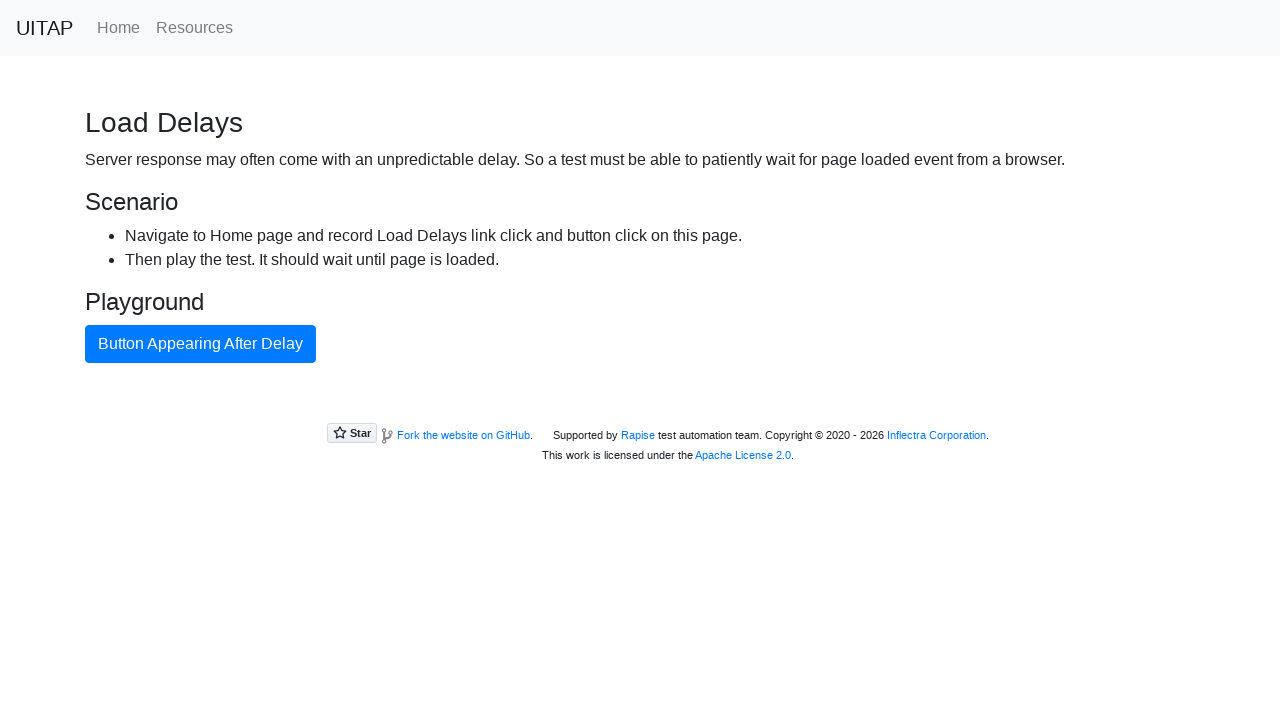

Clicked the primary button on the loaded page at (200, 344) on button.btn.btn-primary
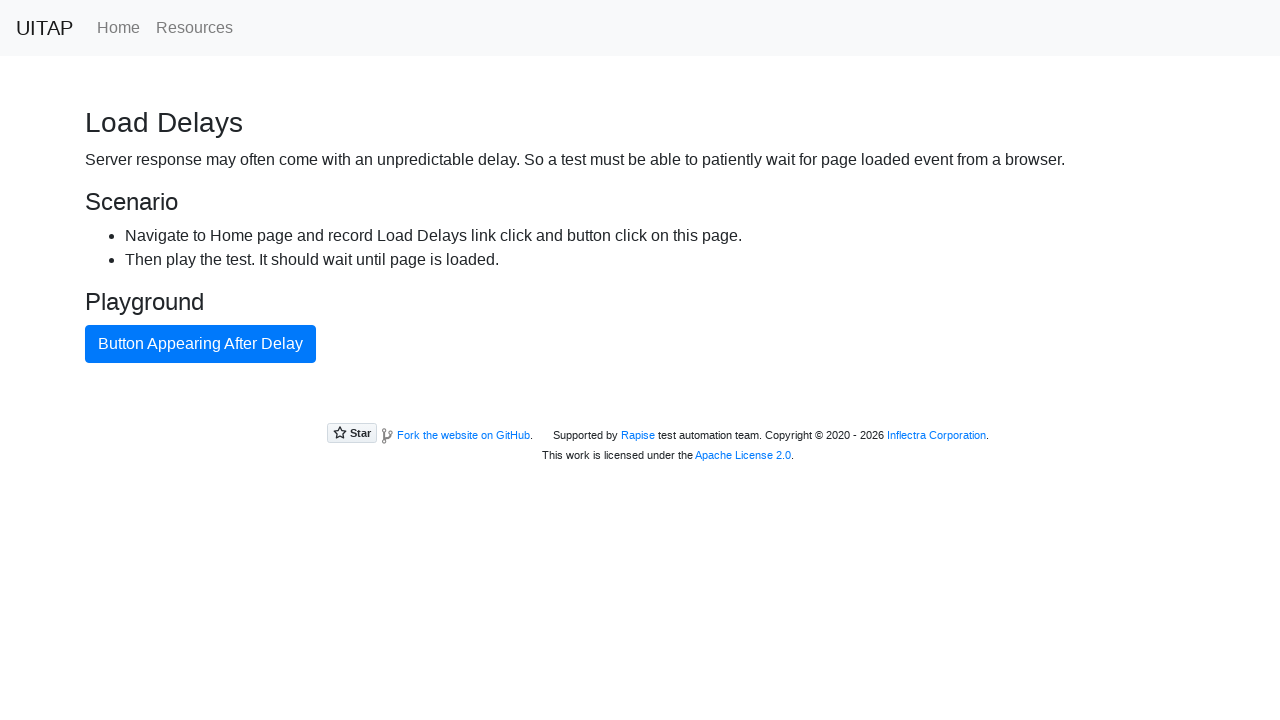

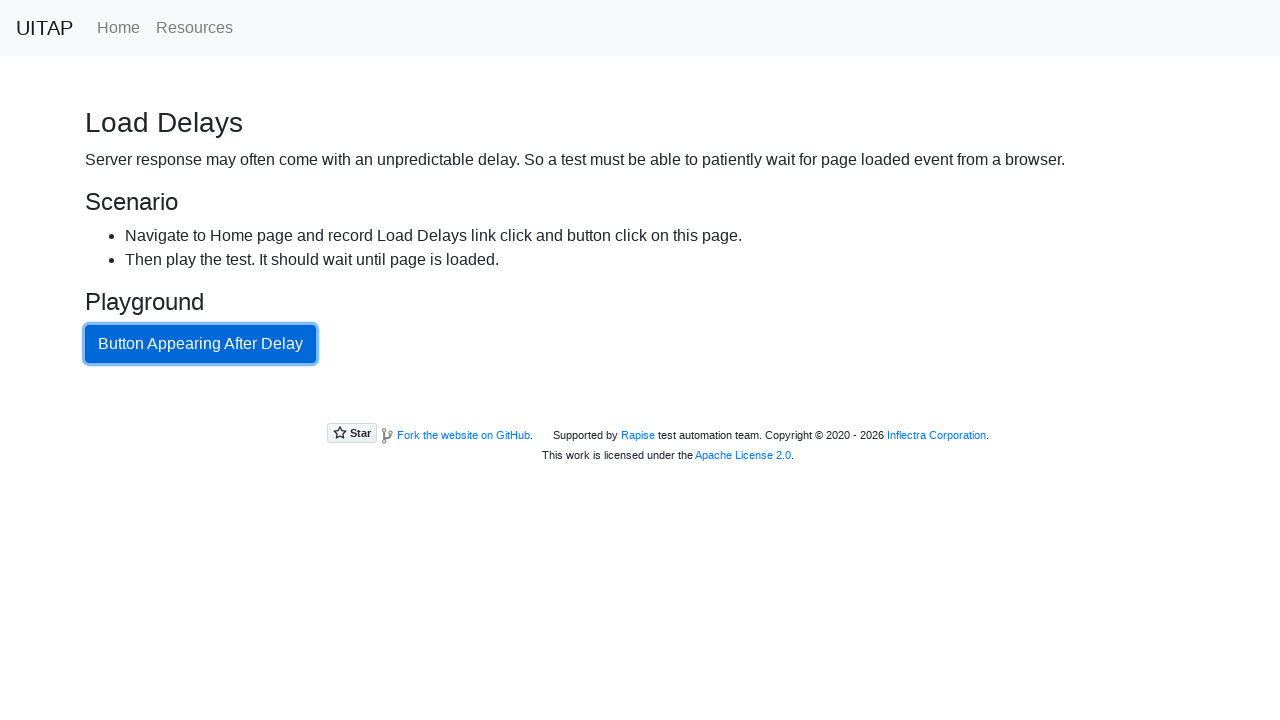